Tests displaying active (non-completed) items using the Active filter

Starting URL: https://demo.playwright.dev/todomvc

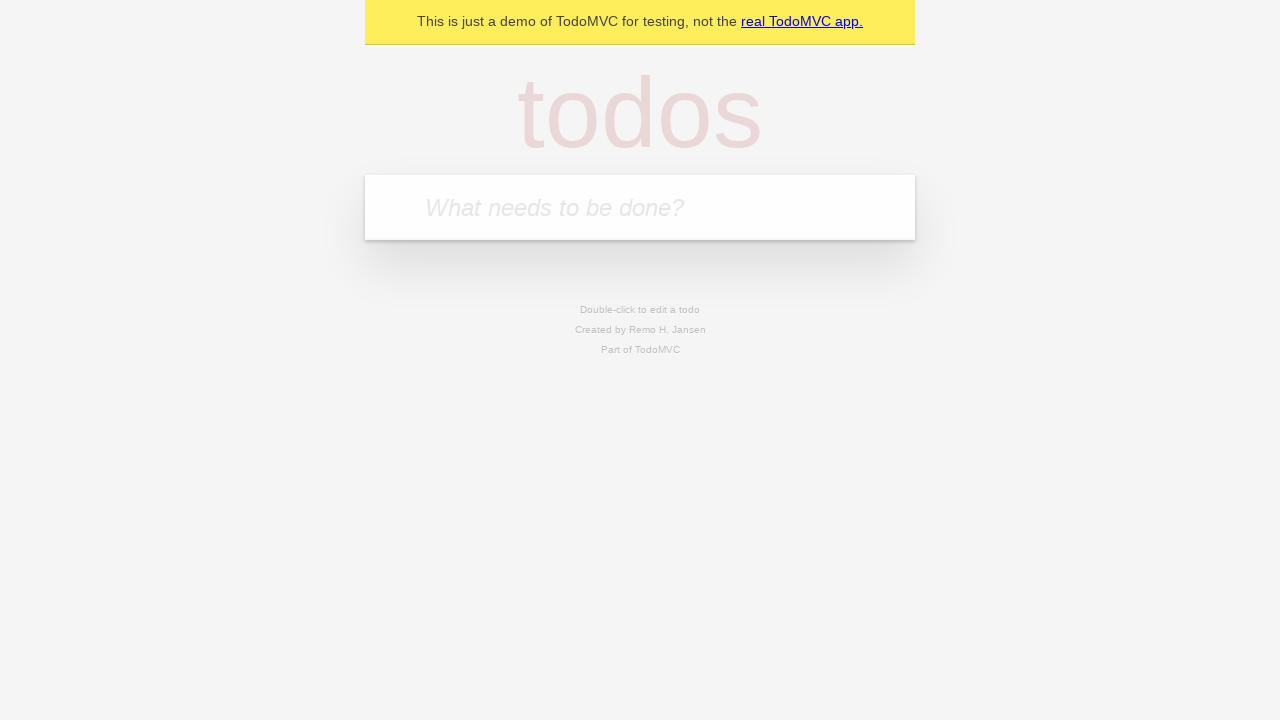

Filled todo input with 'buy some cheese' on internal:attr=[placeholder="What needs to be done?"i]
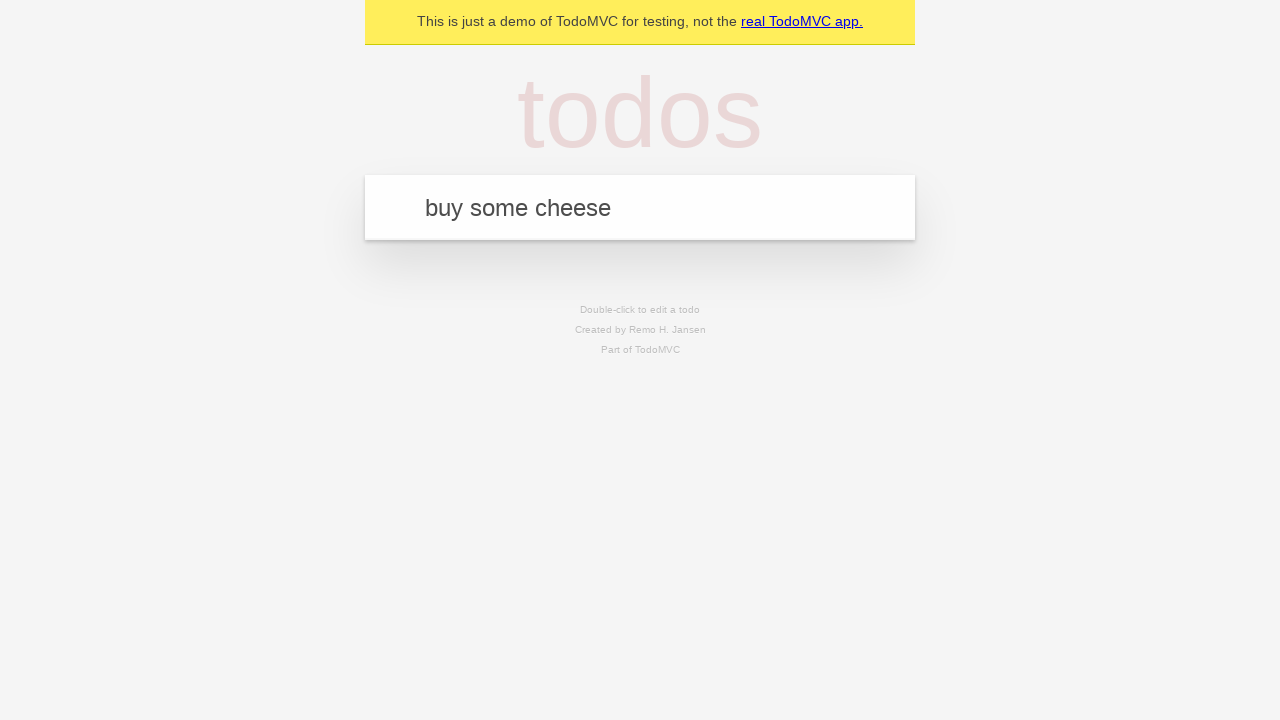

Pressed Enter to create todo 'buy some cheese' on internal:attr=[placeholder="What needs to be done?"i]
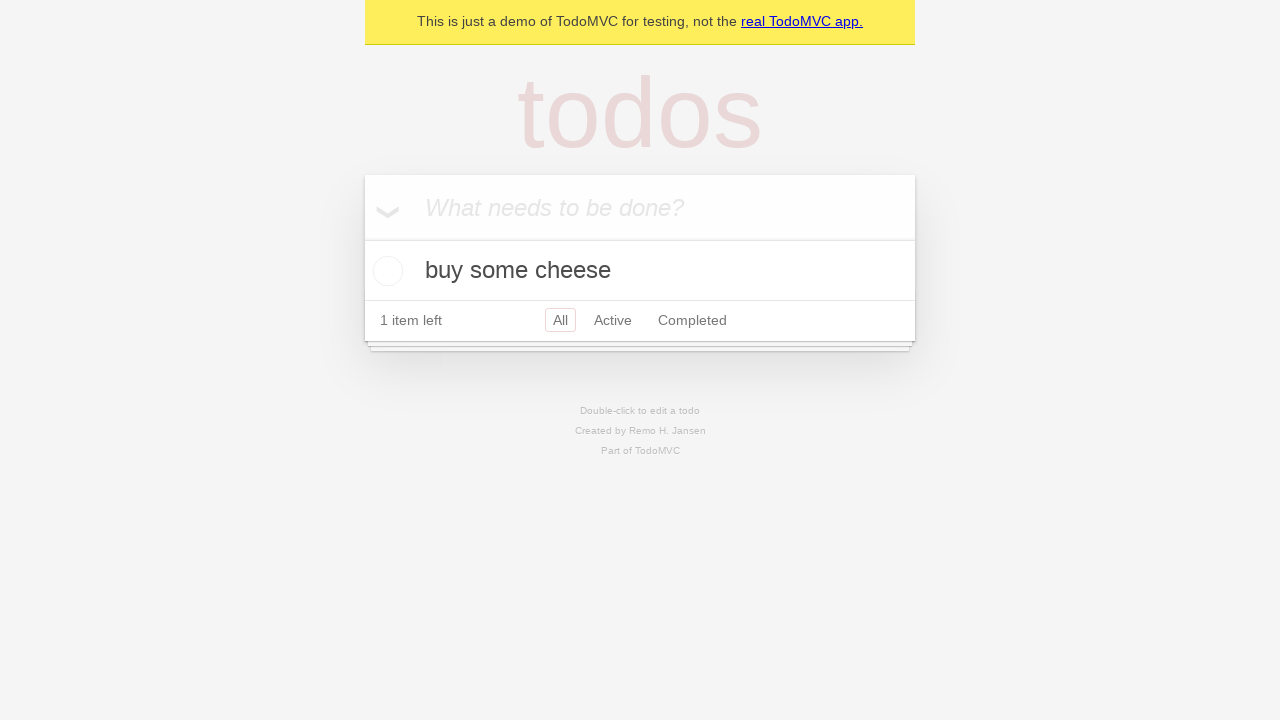

Filled todo input with 'feed the cat' on internal:attr=[placeholder="What needs to be done?"i]
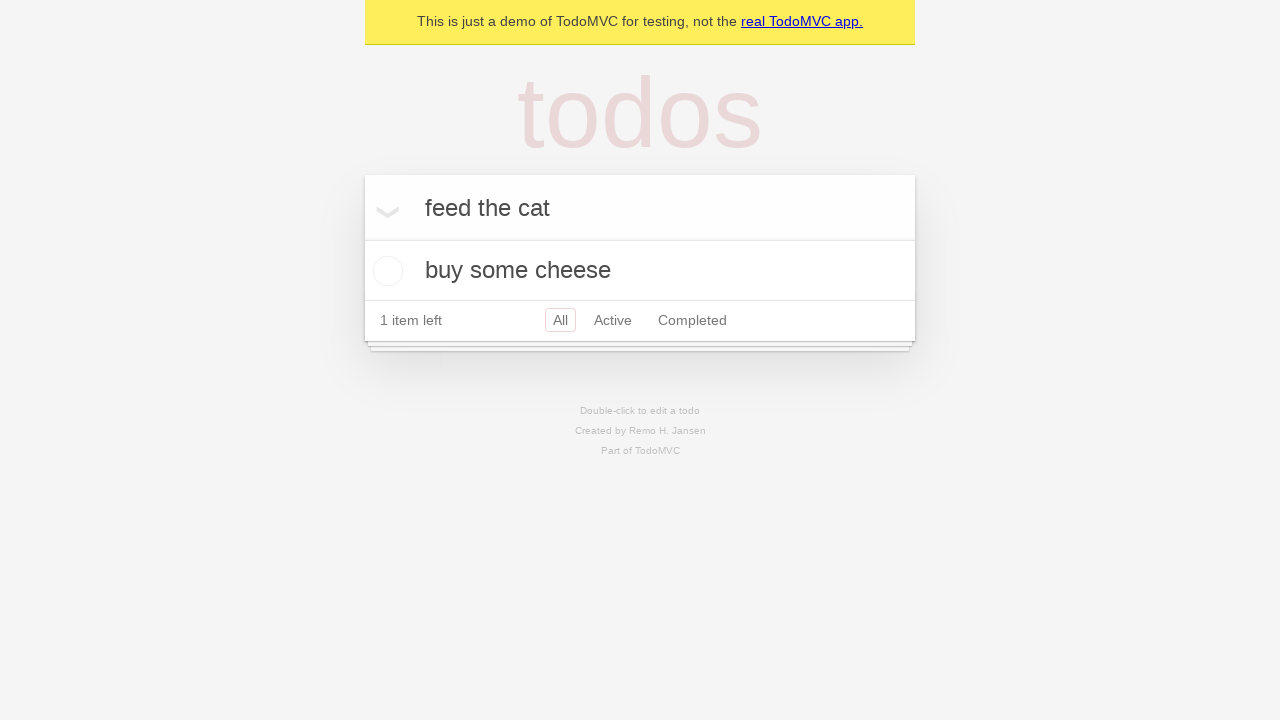

Pressed Enter to create todo 'feed the cat' on internal:attr=[placeholder="What needs to be done?"i]
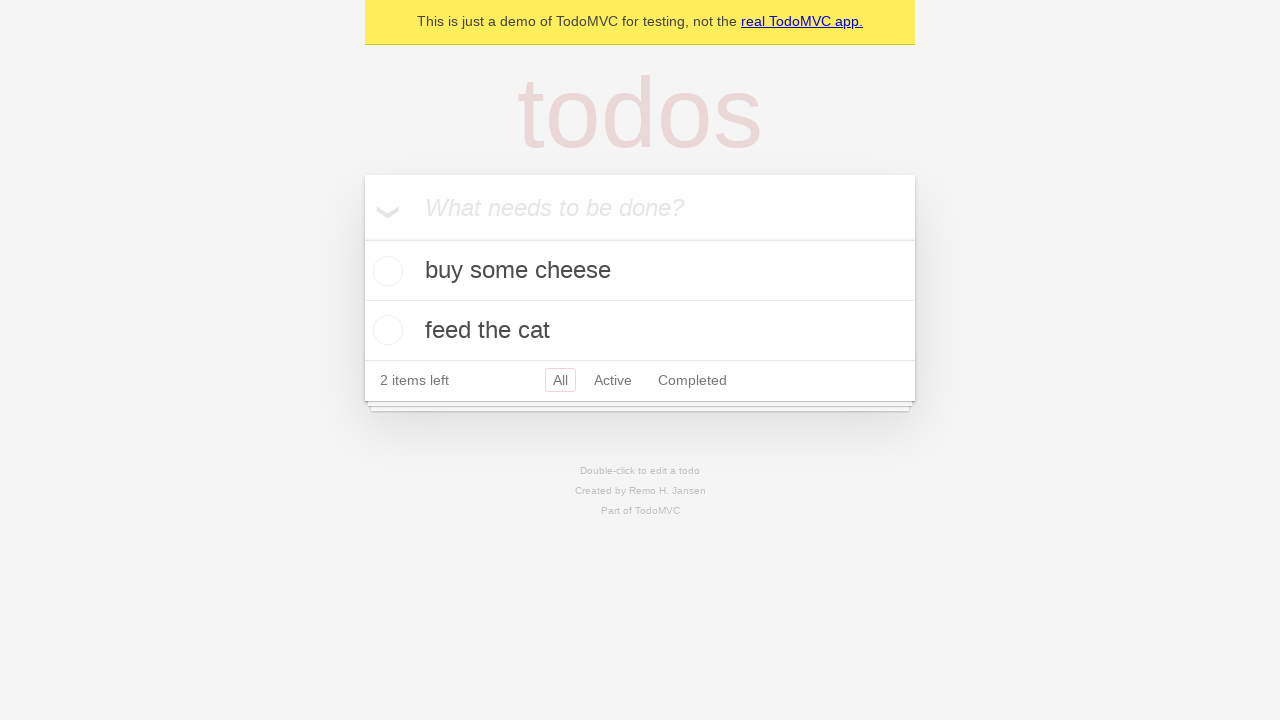

Filled todo input with 'book a doctors appointment' on internal:attr=[placeholder="What needs to be done?"i]
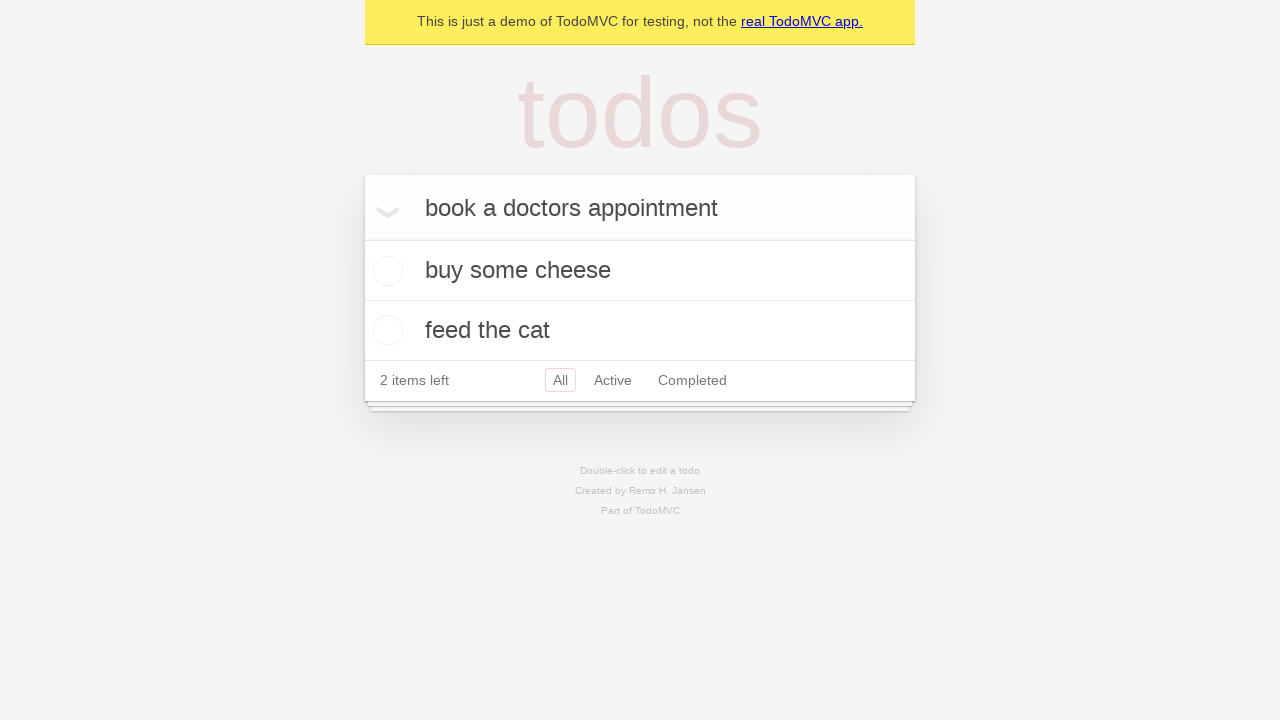

Pressed Enter to create todo 'book a doctors appointment' on internal:attr=[placeholder="What needs to be done?"i]
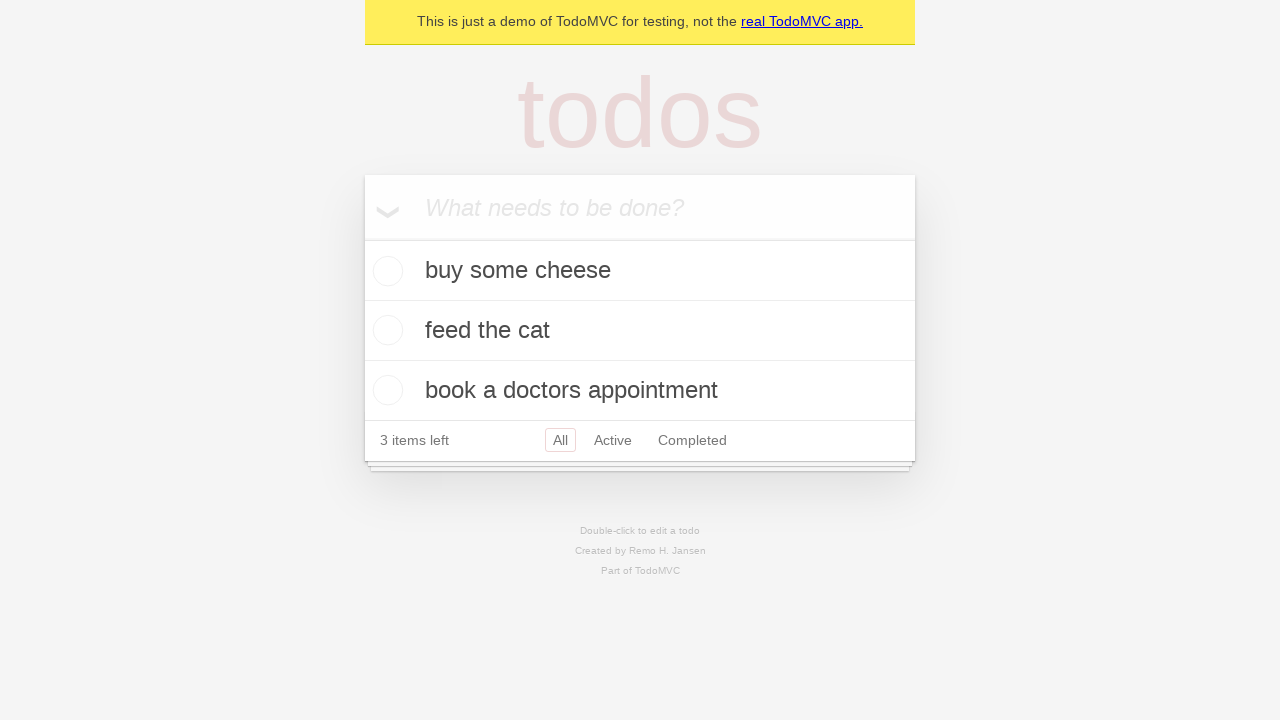

All 3 todos created and visible
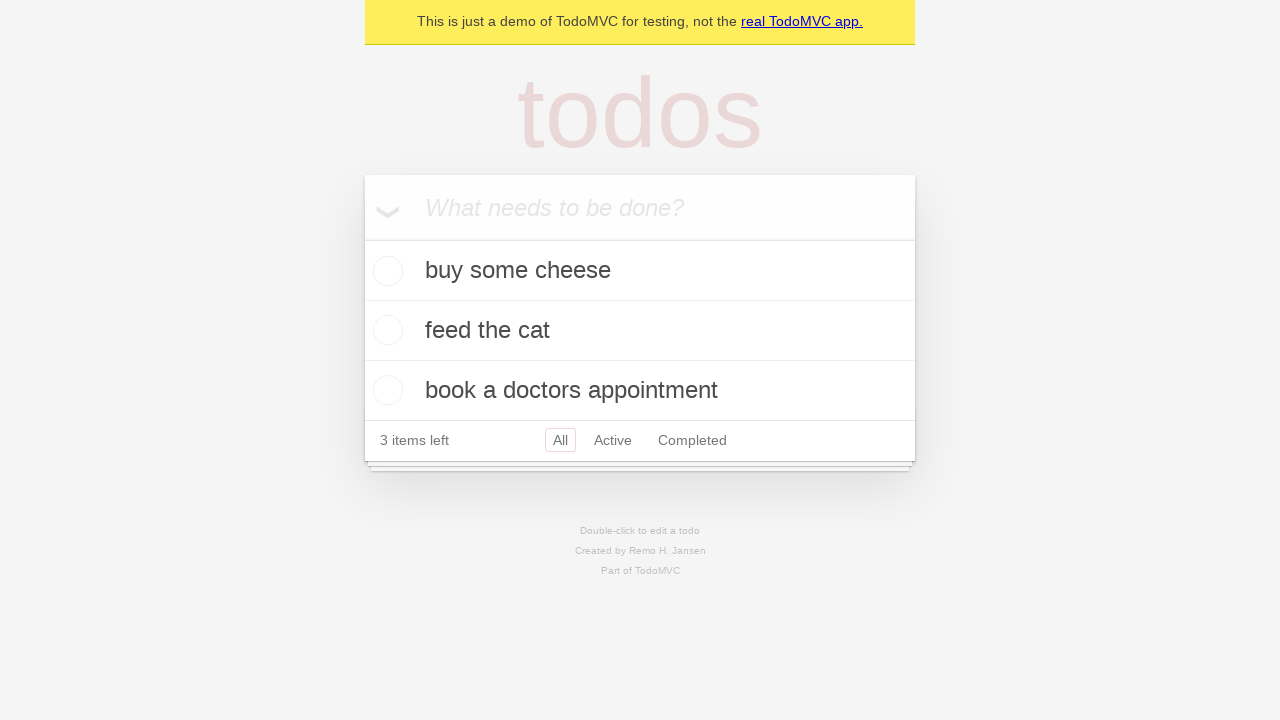

Checked the second todo item (feed the cat) at (385, 330) on internal:testid=[data-testid="todo-item"s] >> nth=1 >> internal:role=checkbox
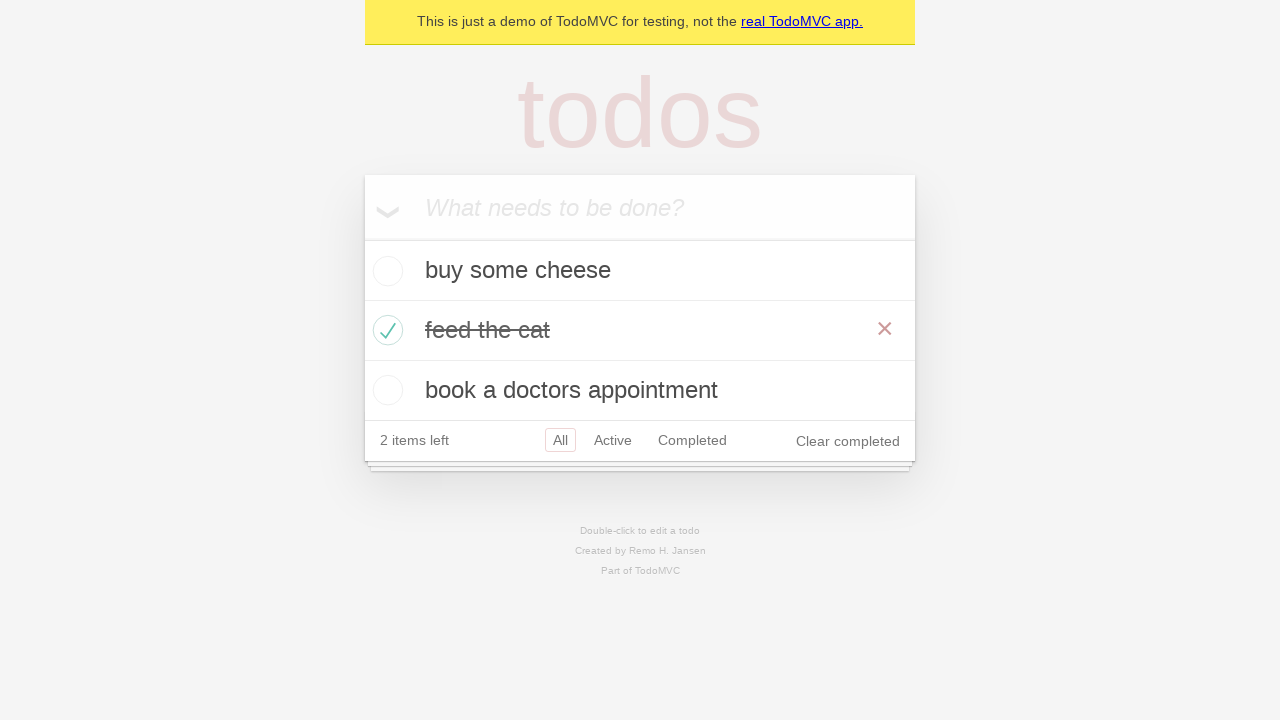

Clicked Active filter to display non-completed items at (613, 440) on internal:role=link[name="Active"i]
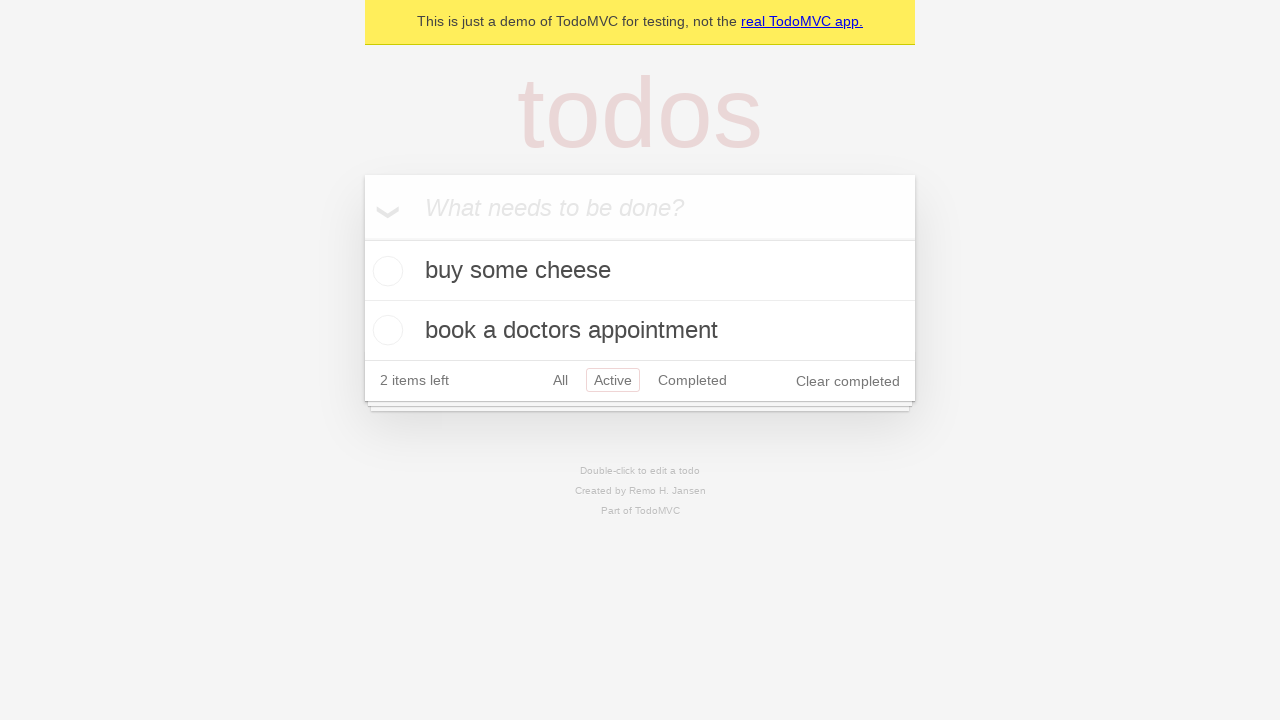

Active filter applied - 2 active items now displayed
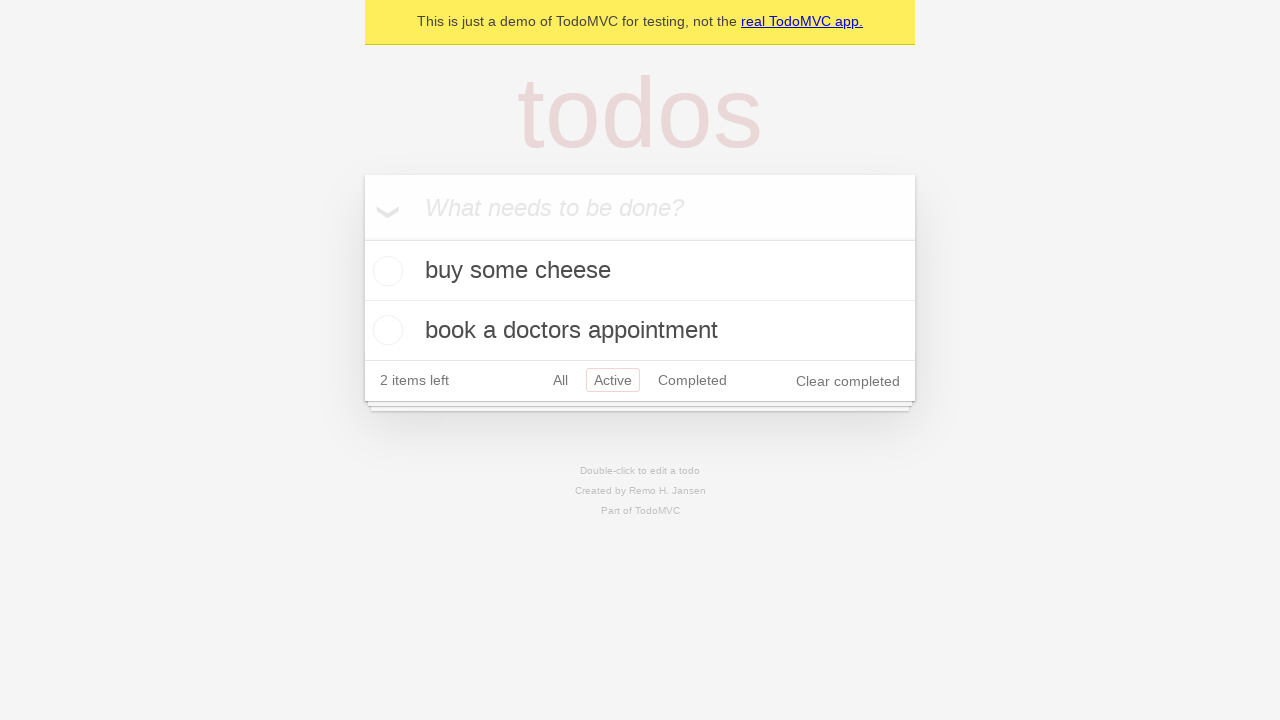

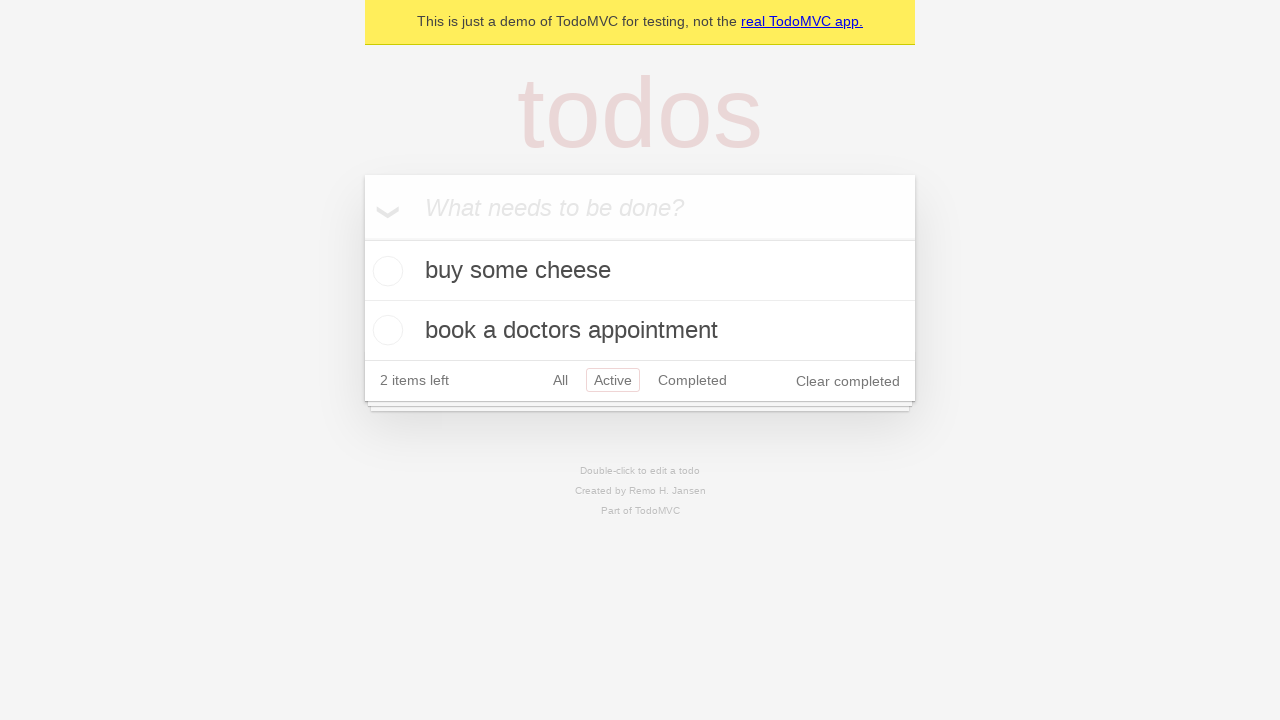